Tests JavaScript-based text input by filling a text field using JavaScript executor

Starting URL: https://the-internet.herokuapp.com/dynamic_controls

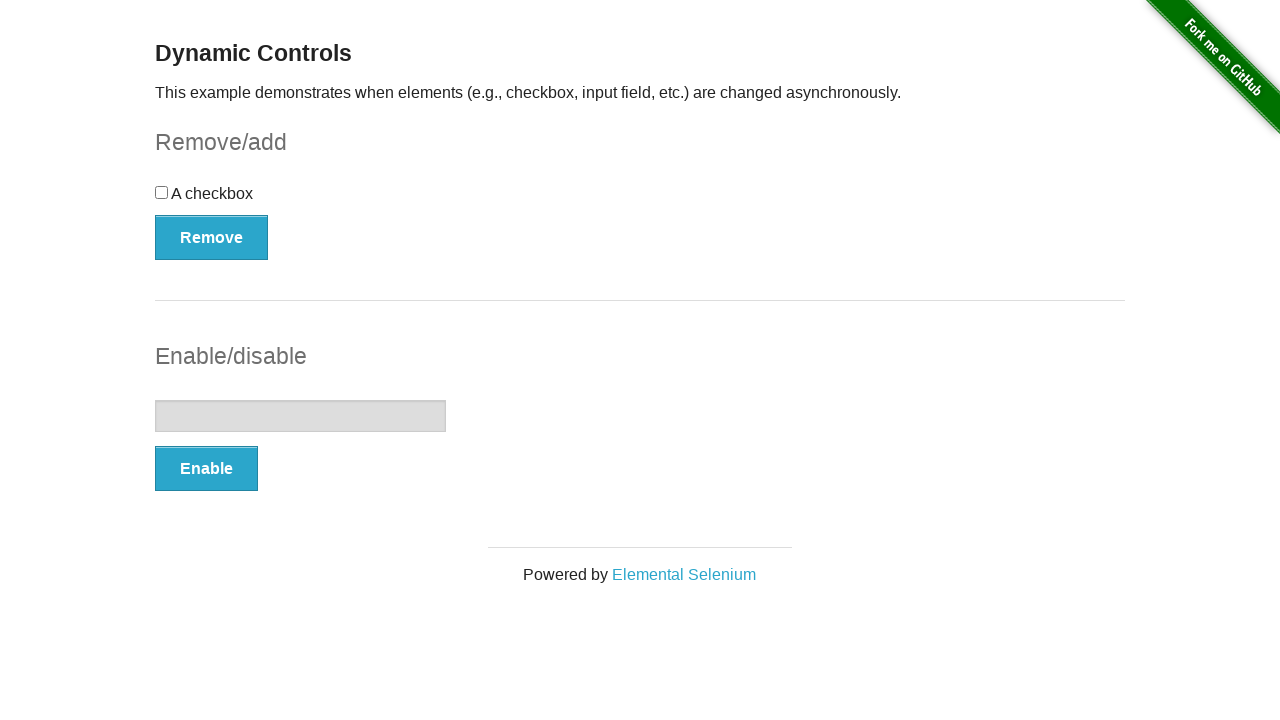

Located the input field on the dynamic controls page
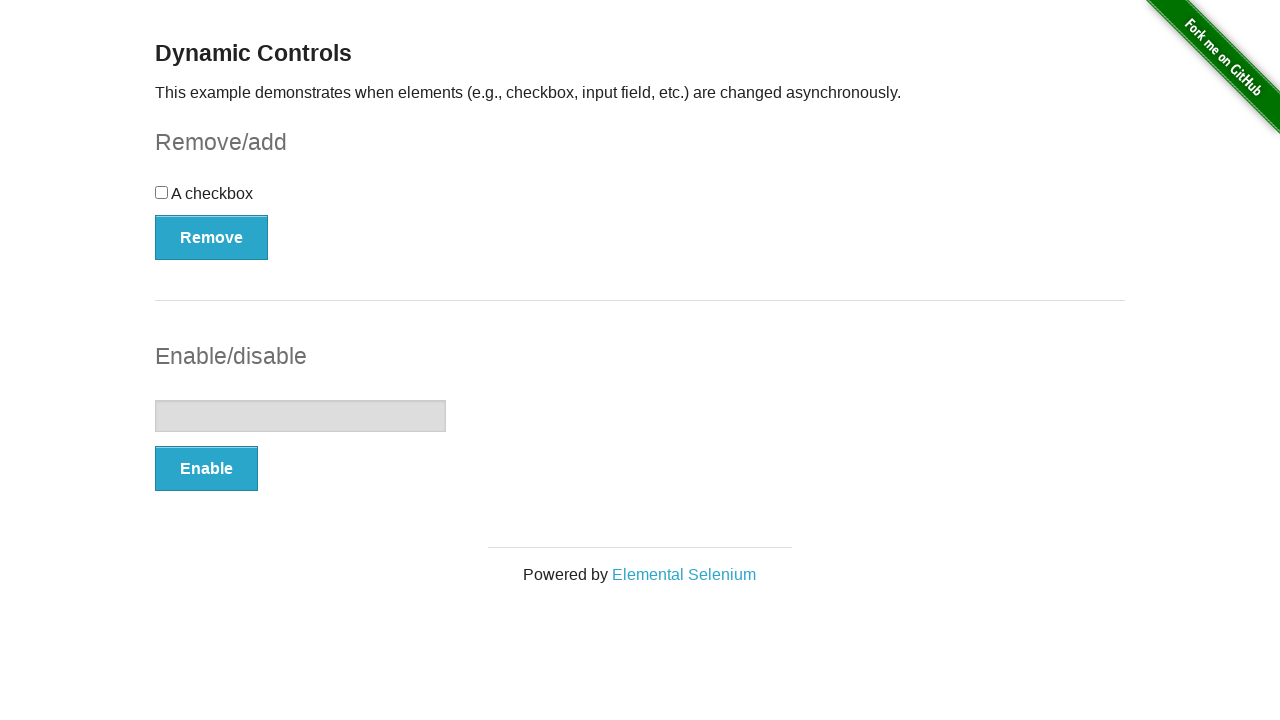

Filled input field with 'Hello World!' using JavaScript executor
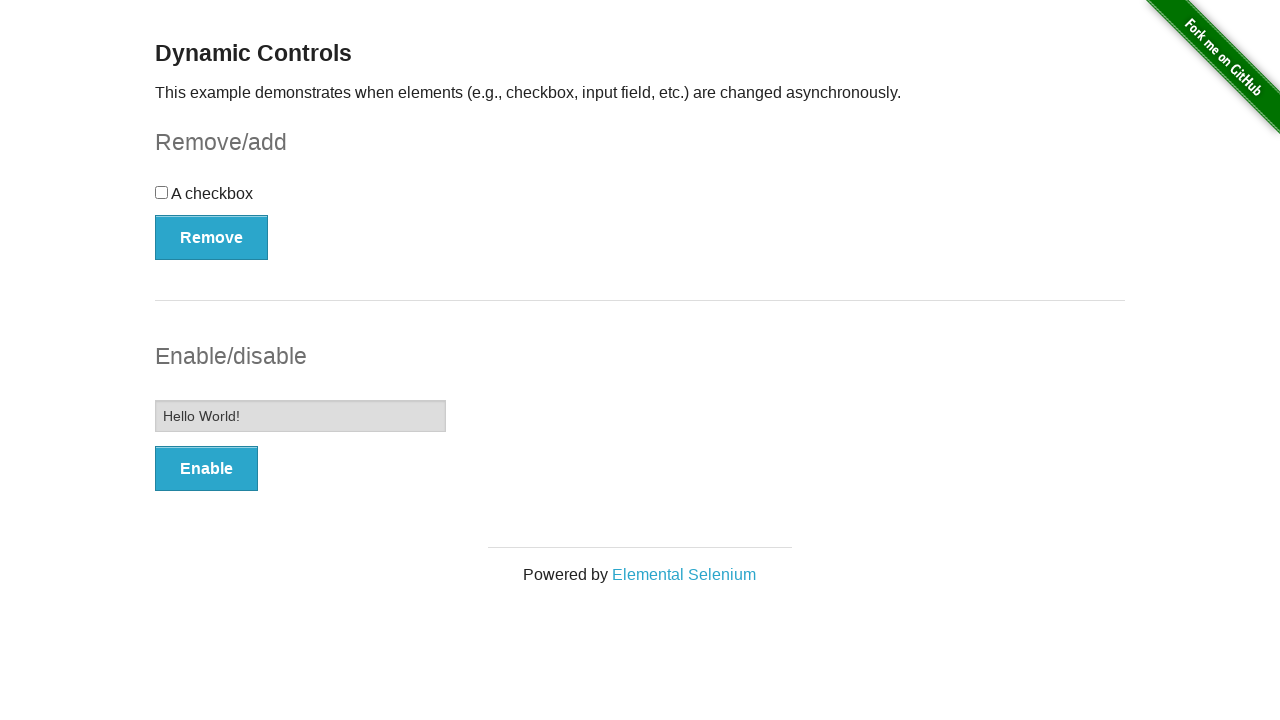

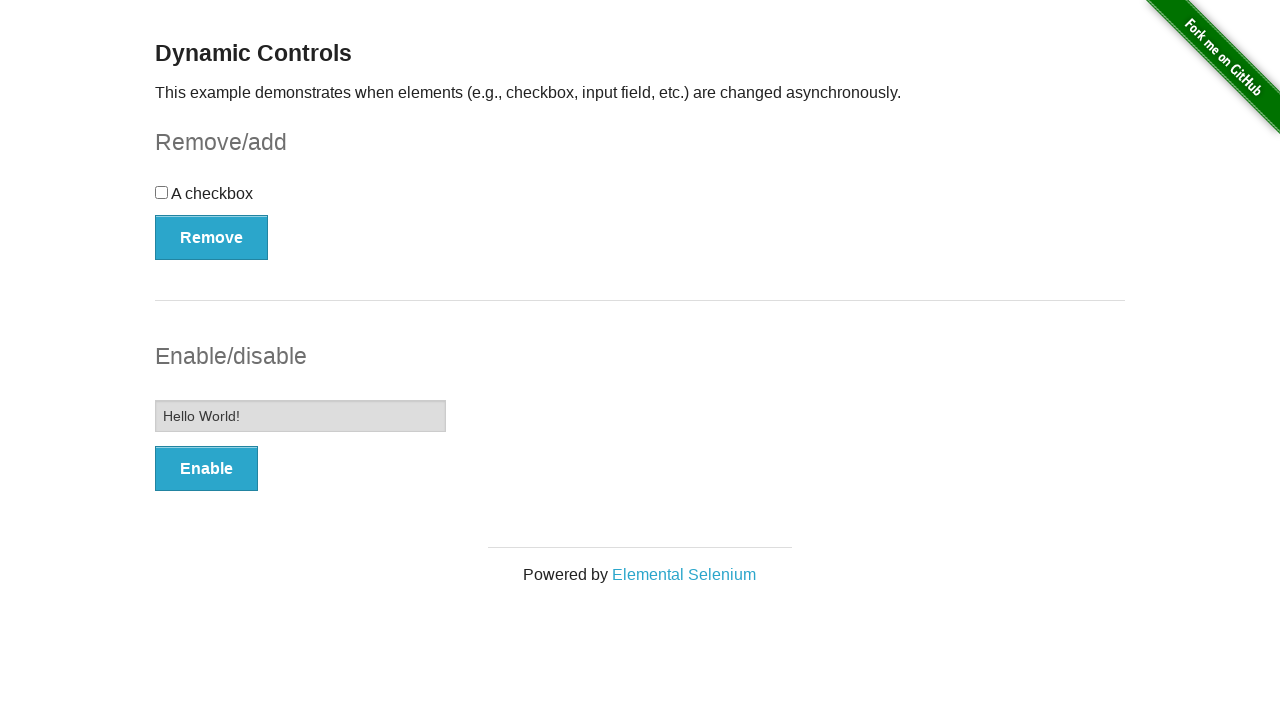